Tests for disappearing elements by refreshing the page until all 5 menu options are found and visible

Starting URL: http://the-internet.herokuapp.com/disappearing_elements

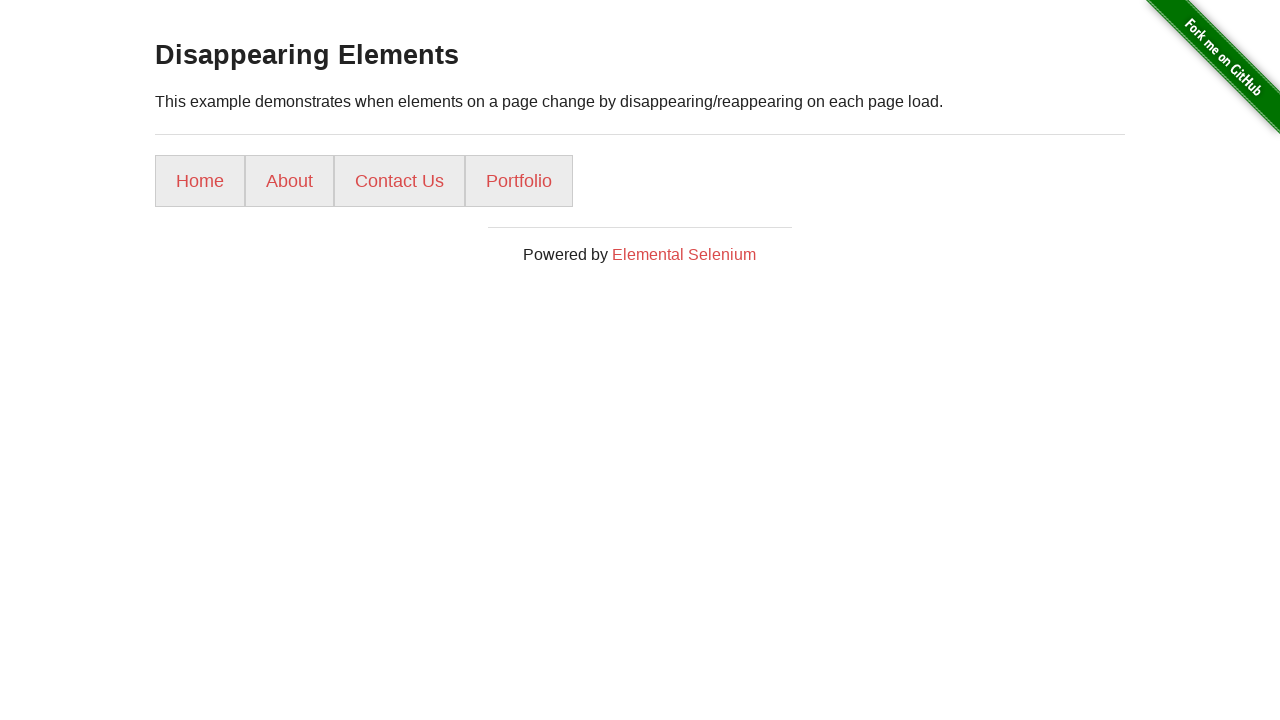

Navigated to disappearing elements page
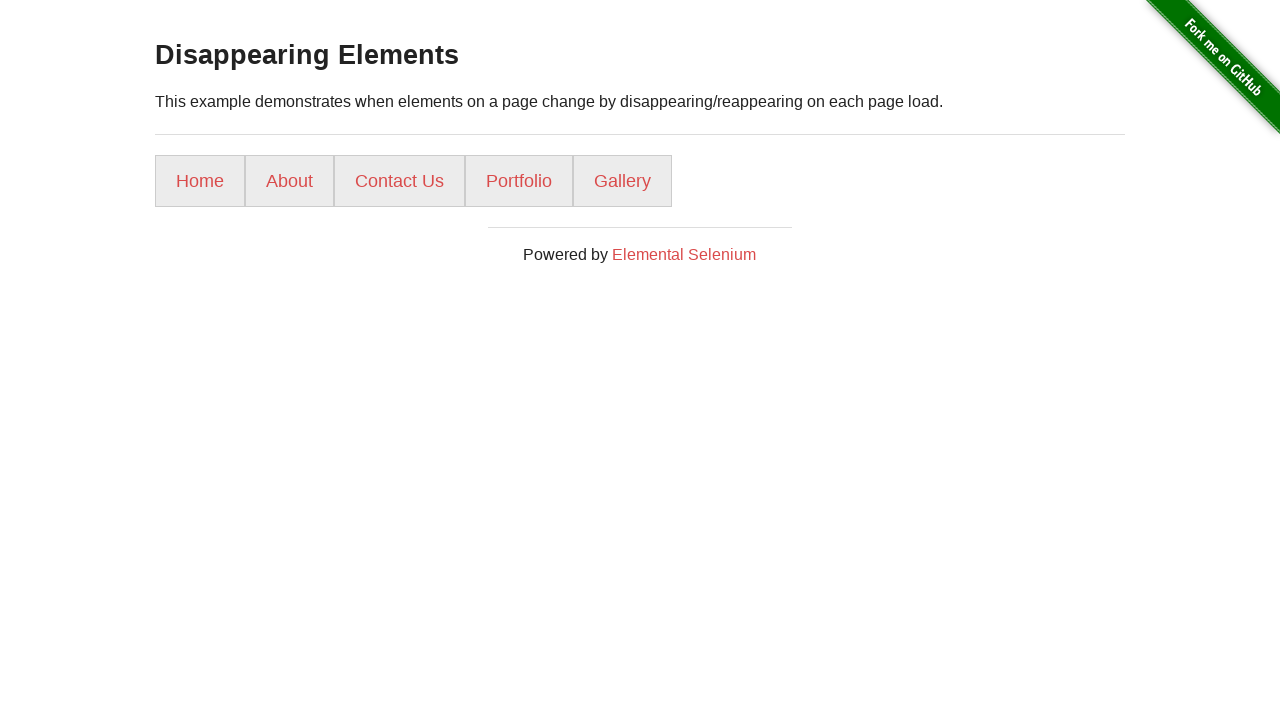

Located menu option 1
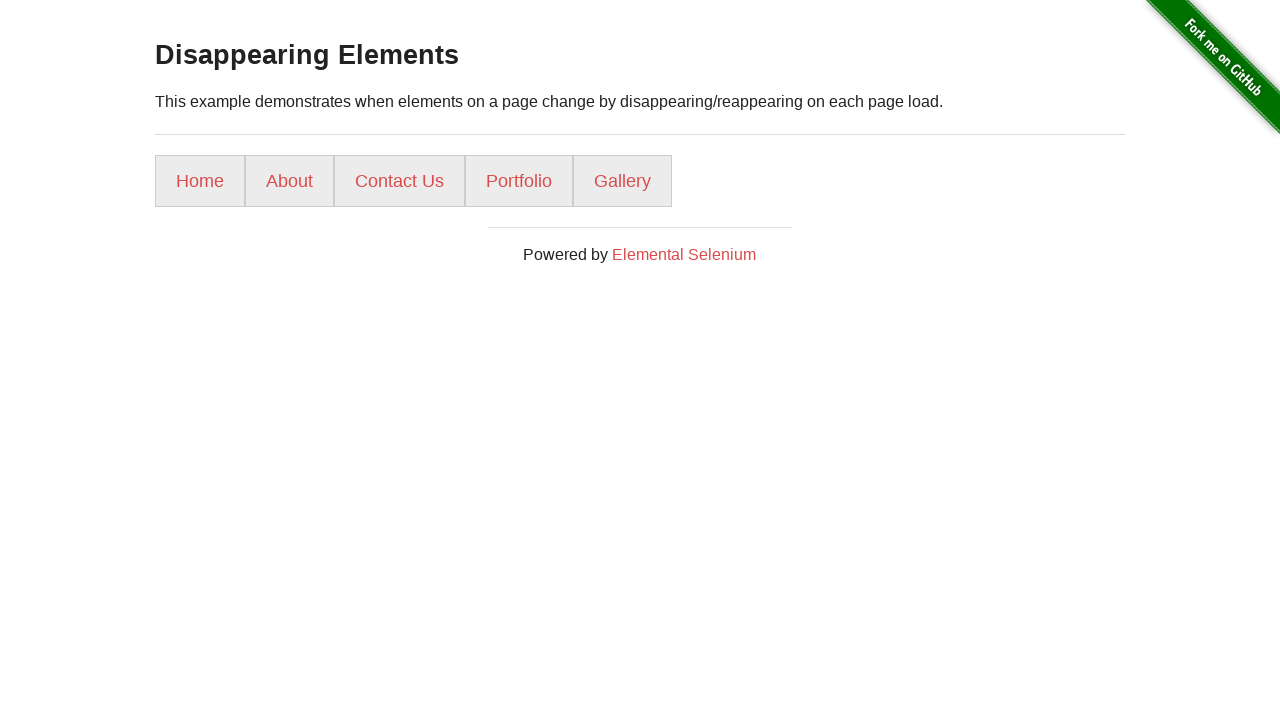

Menu option 1 is visible
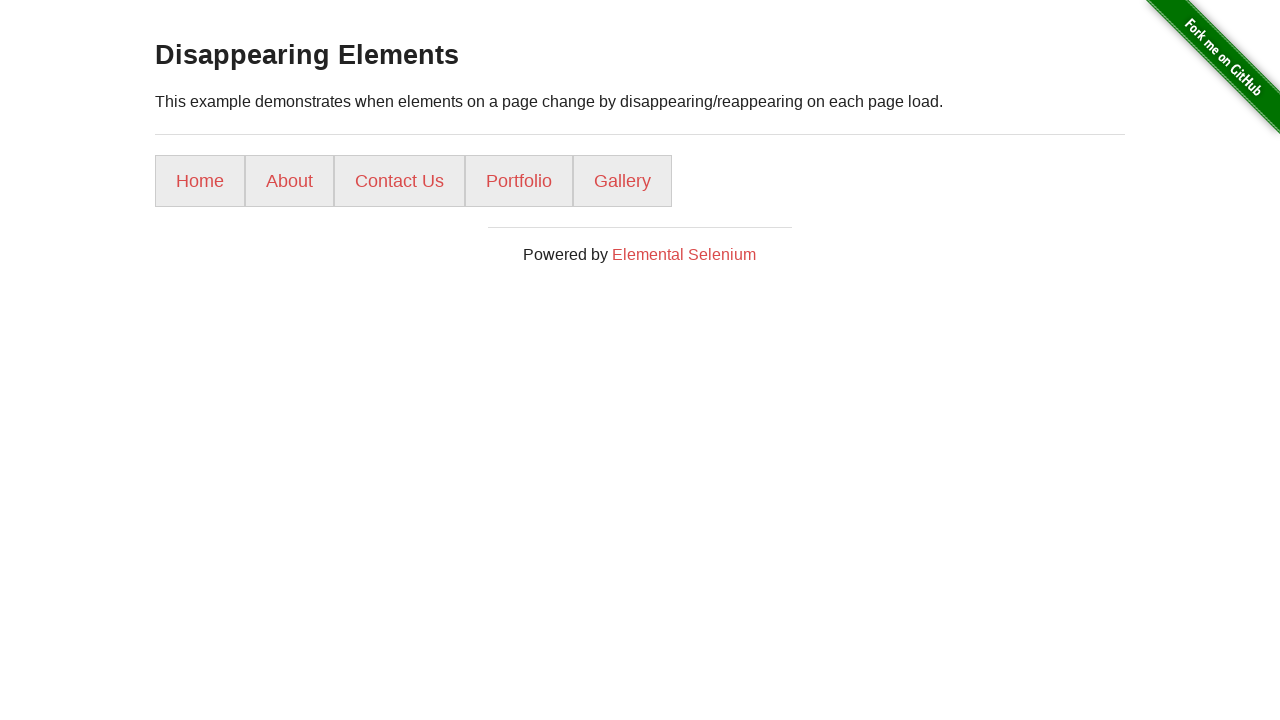

Retrieved text content from menu option 1: 'Home'
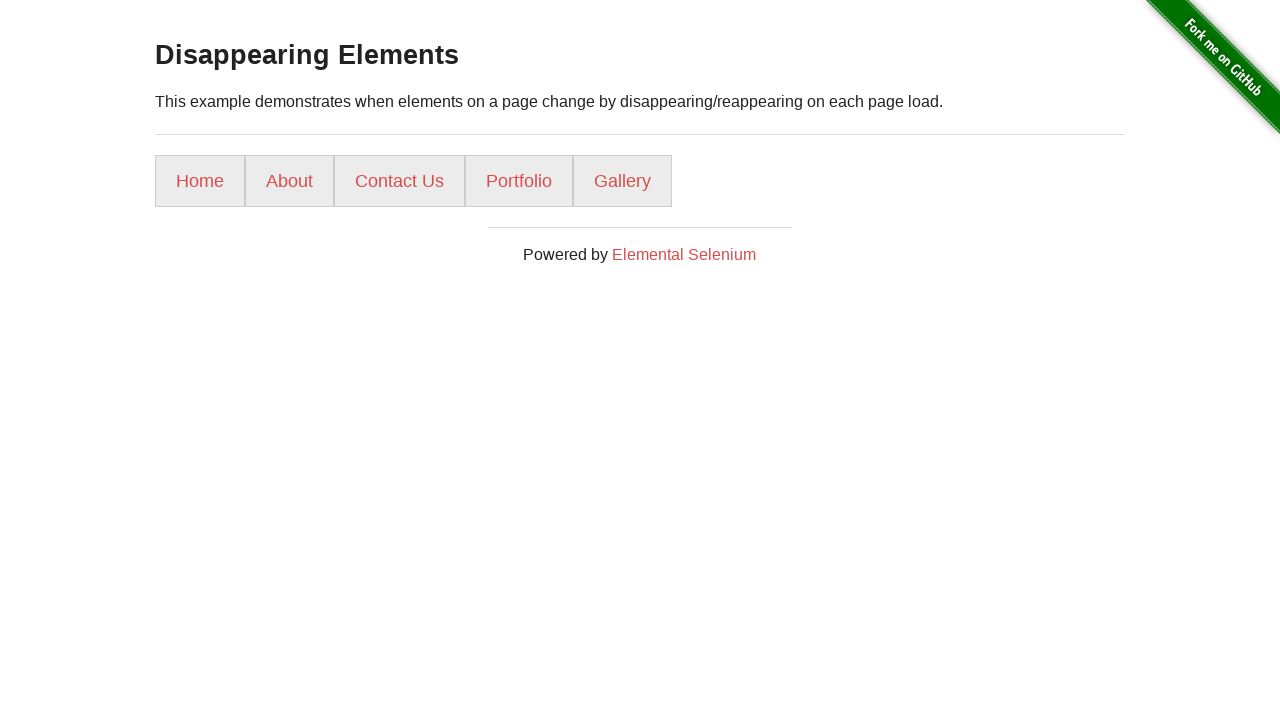

Located menu option 2
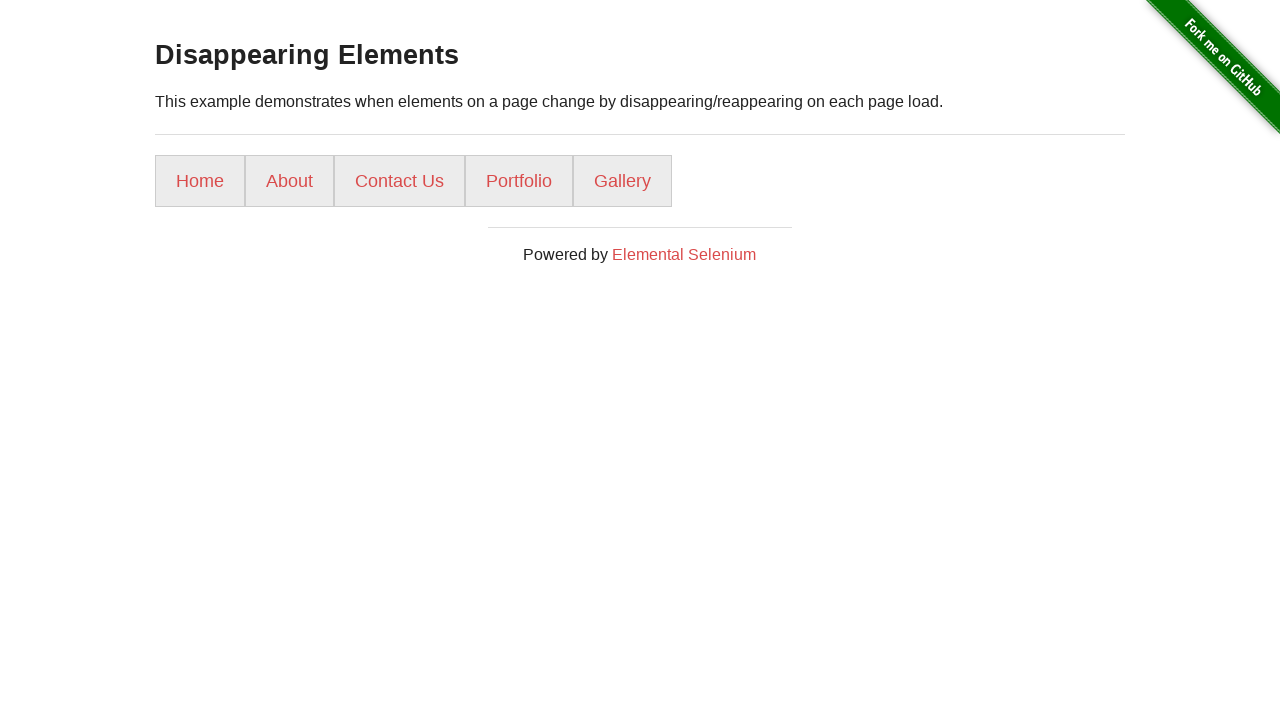

Menu option 2 is visible
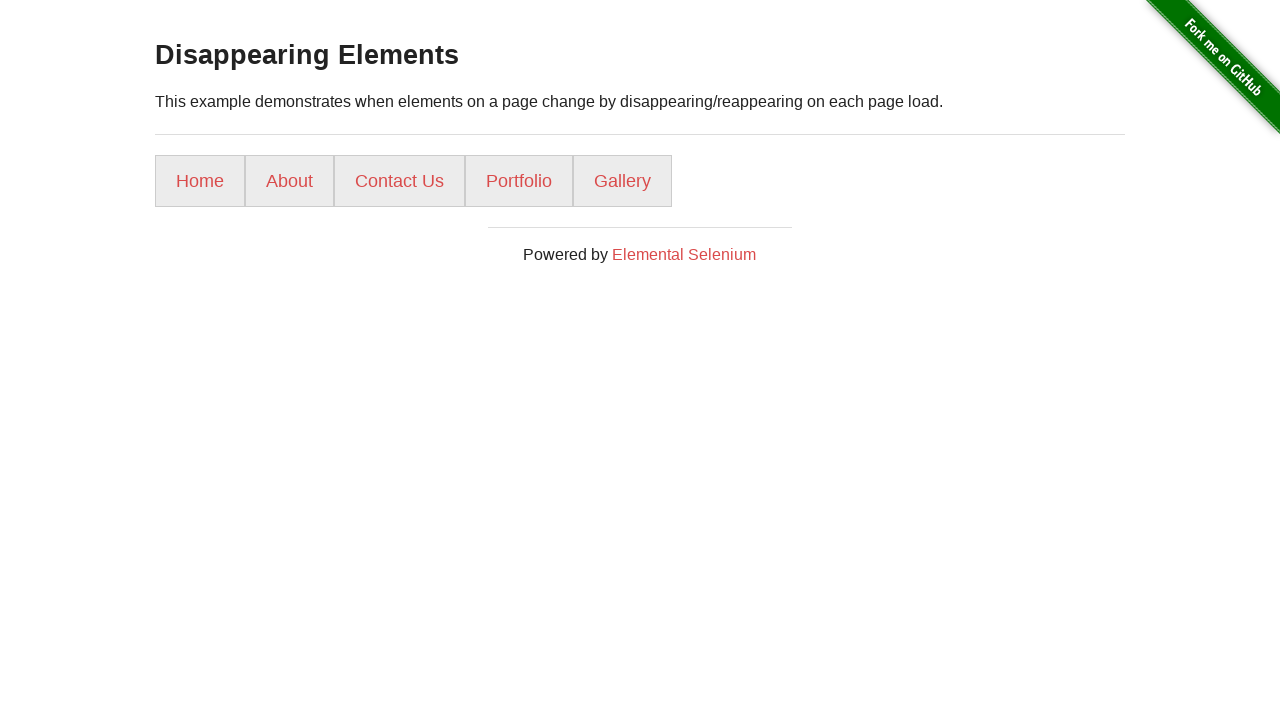

Retrieved text content from menu option 2: 'About'
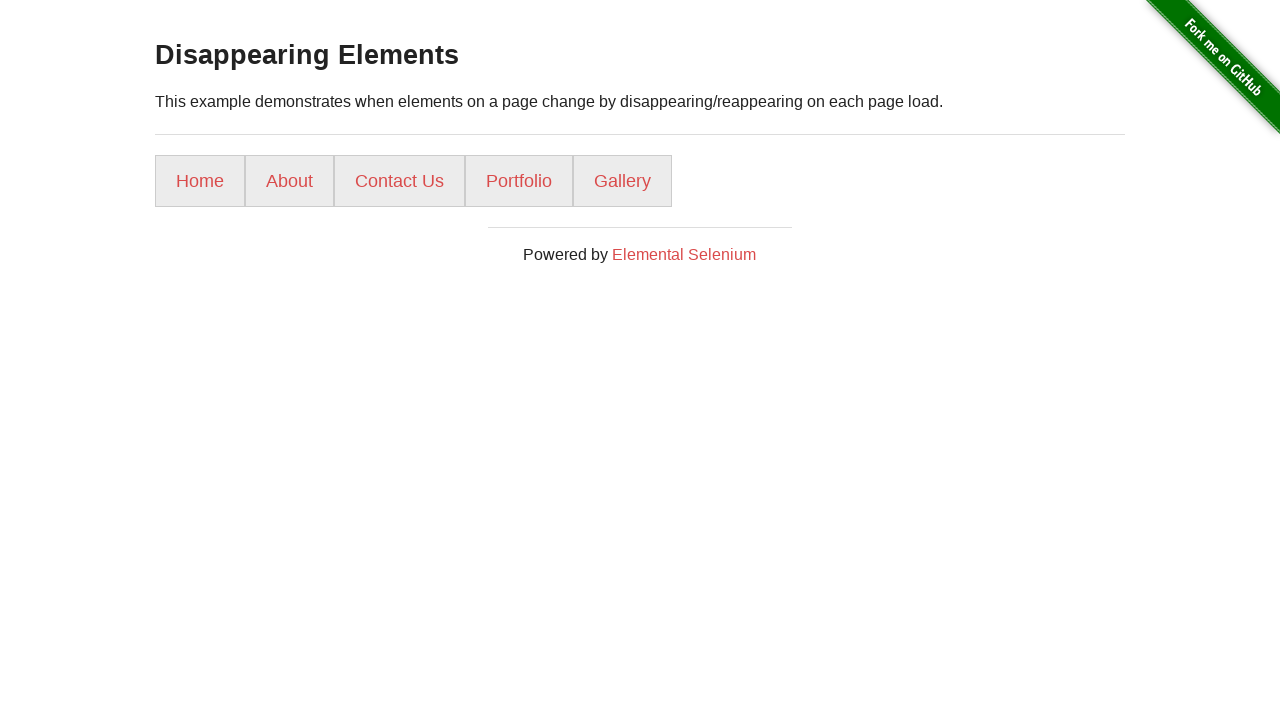

Located menu option 3
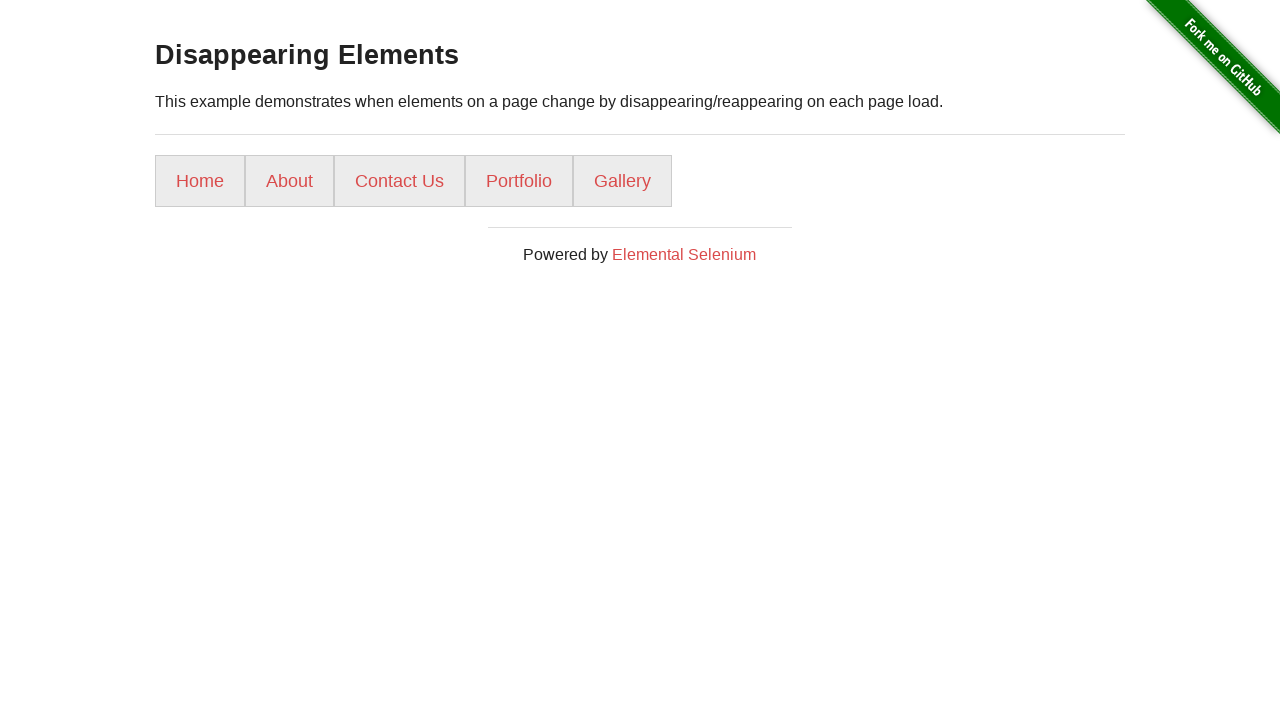

Menu option 3 is visible
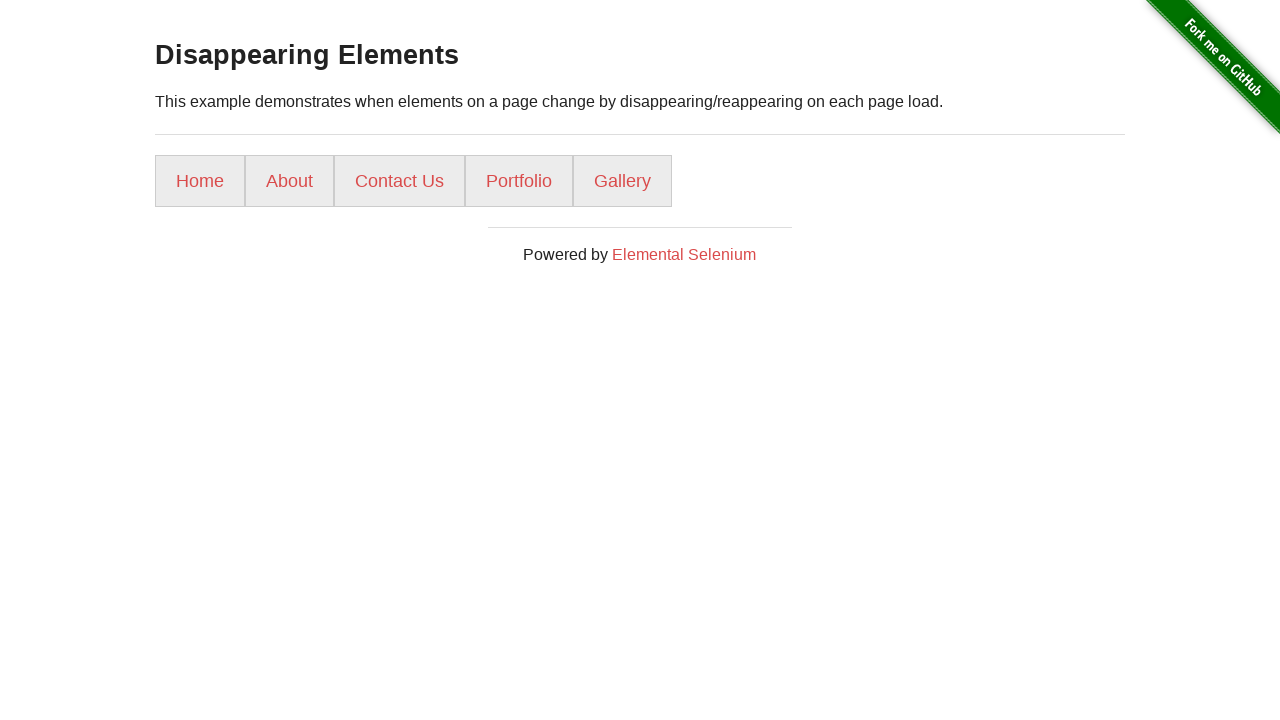

Retrieved text content from menu option 3: 'Contact Us'
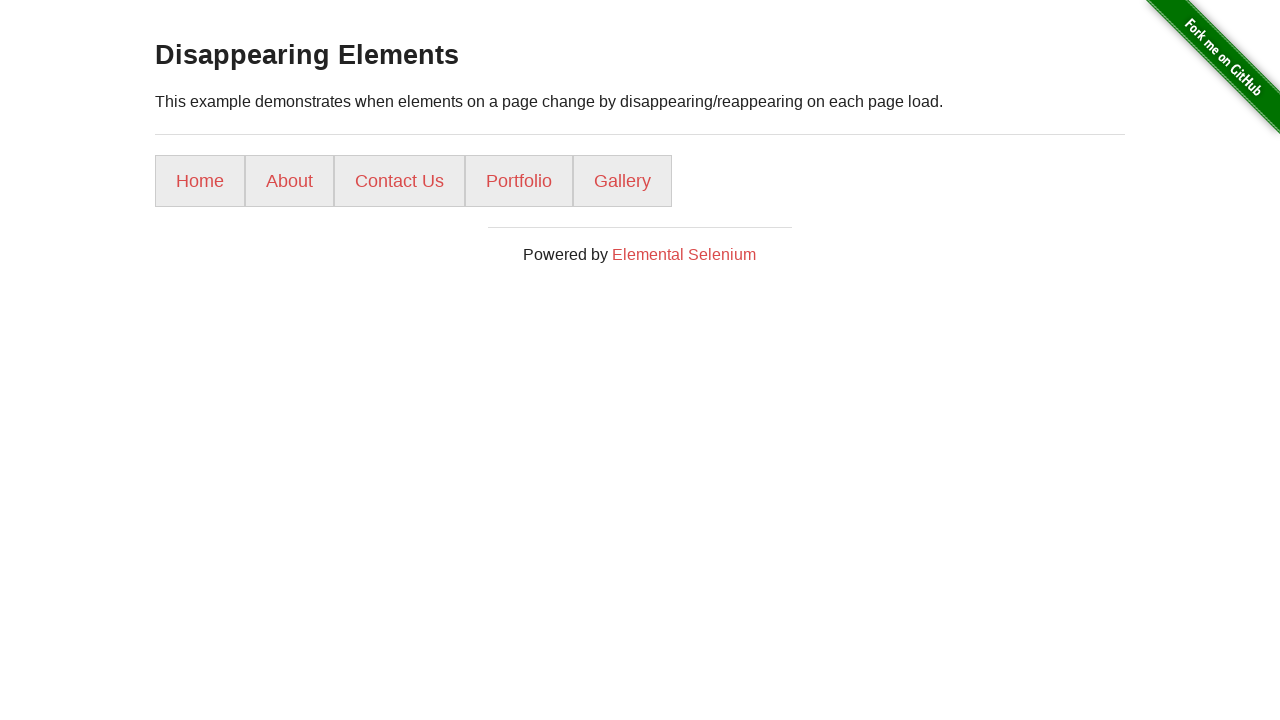

Located menu option 4
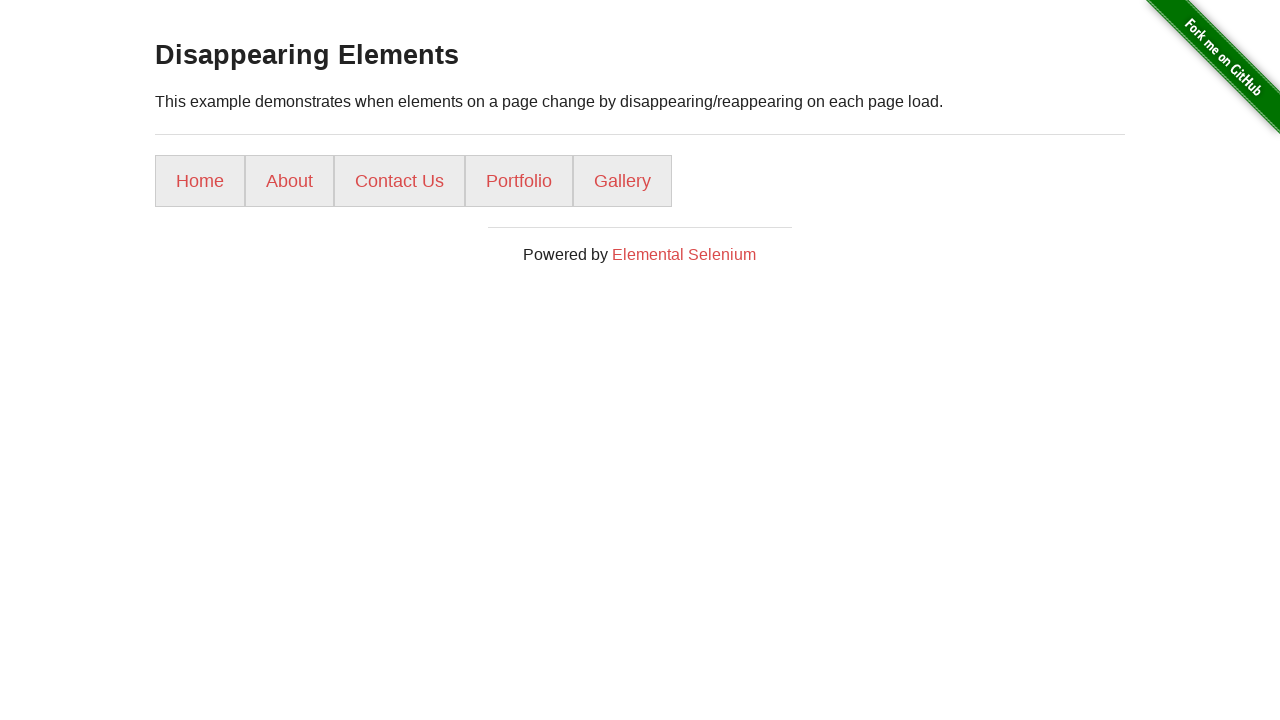

Menu option 4 is visible
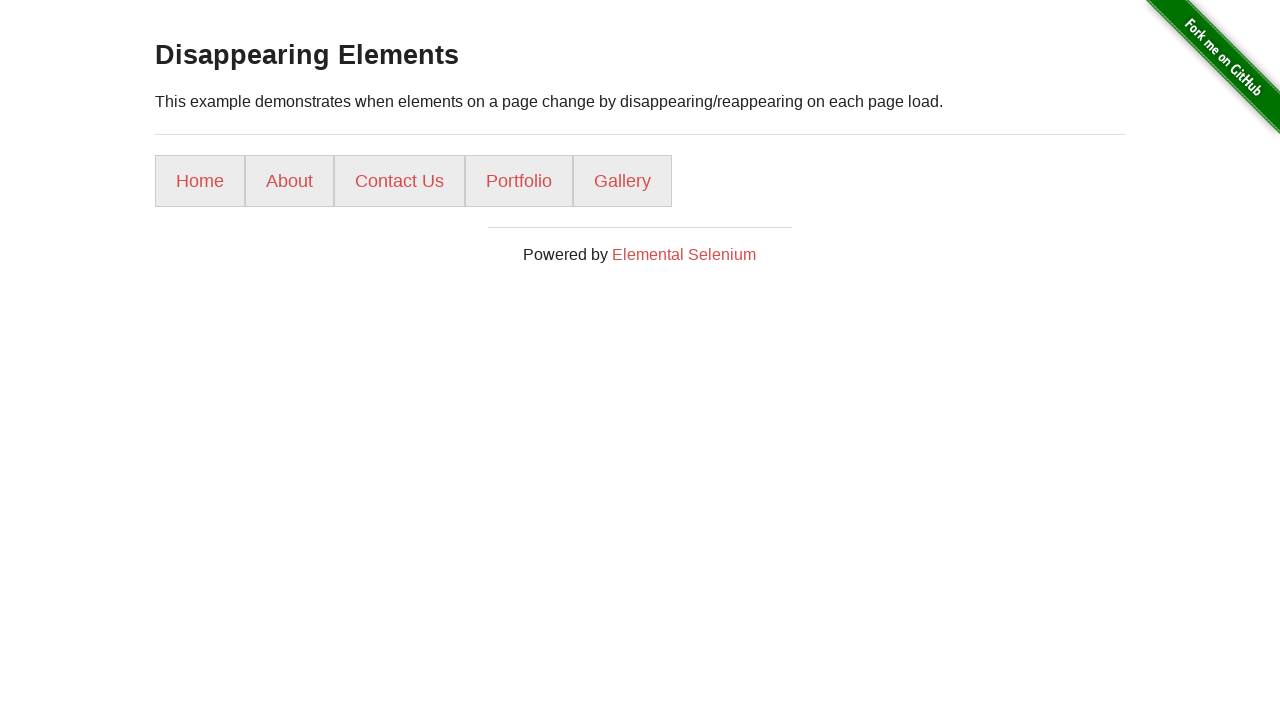

Retrieved text content from menu option 4: 'Portfolio'
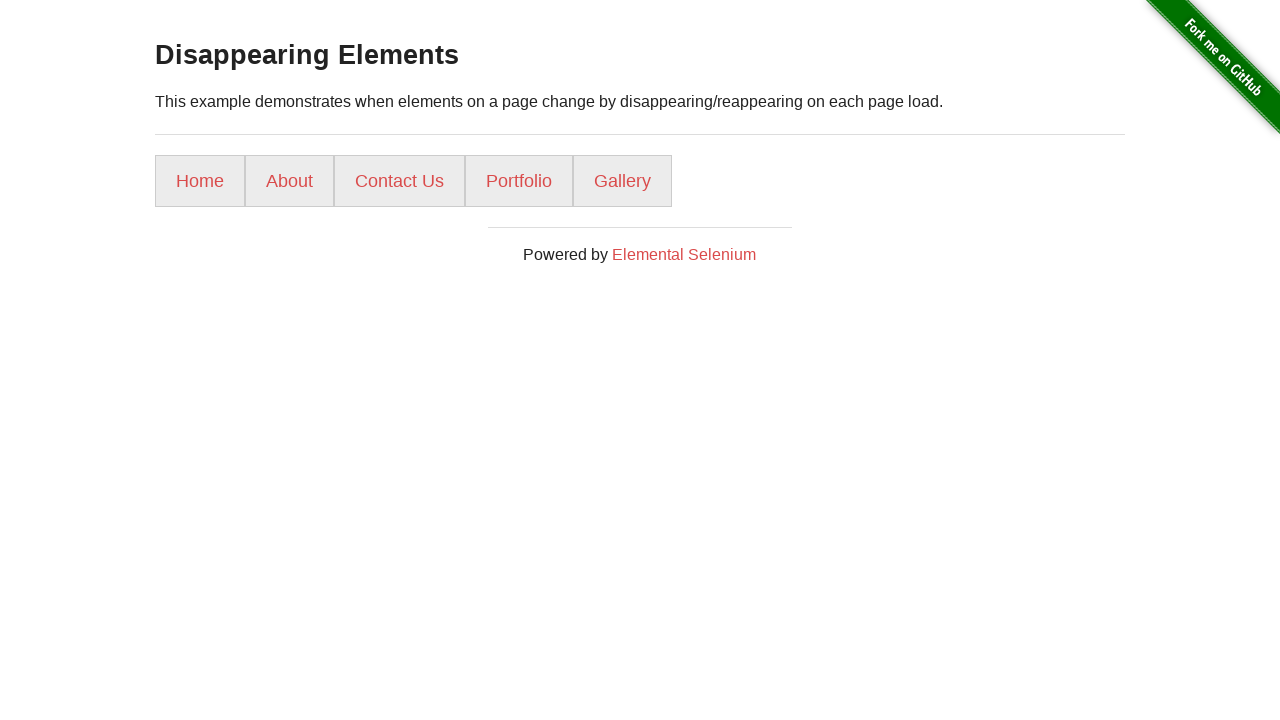

Located menu option 5
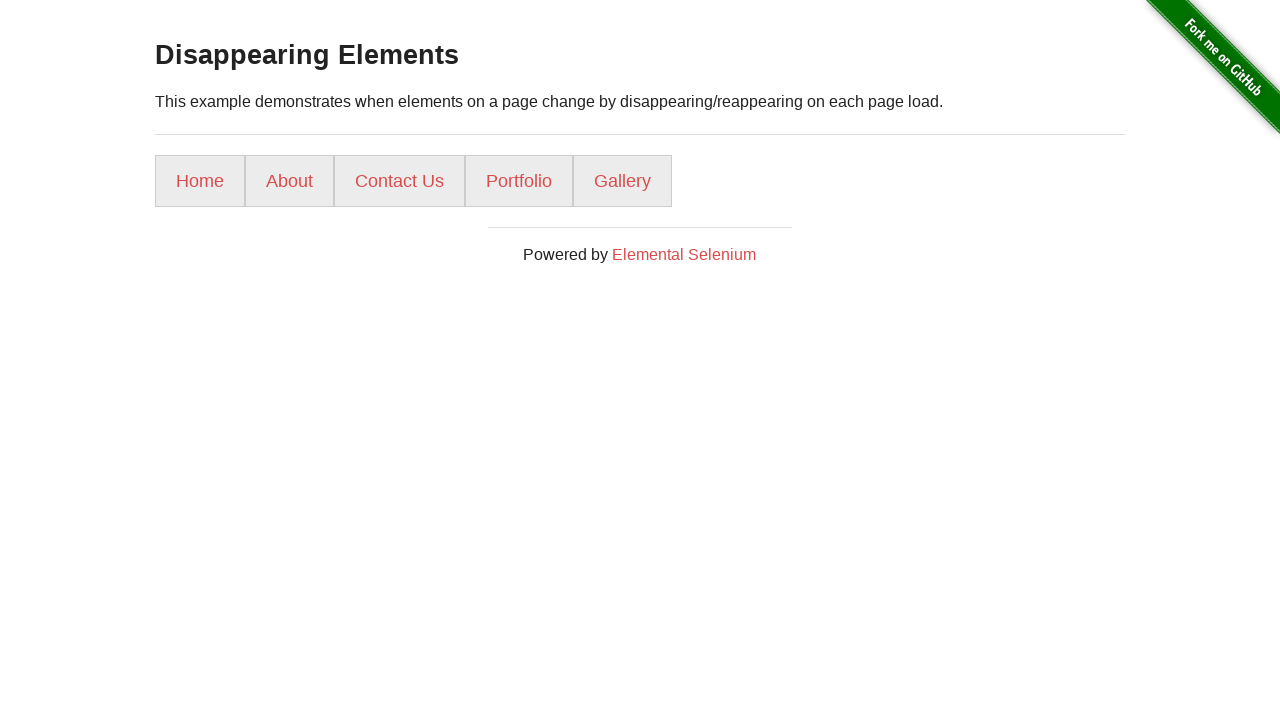

Menu option 5 is visible
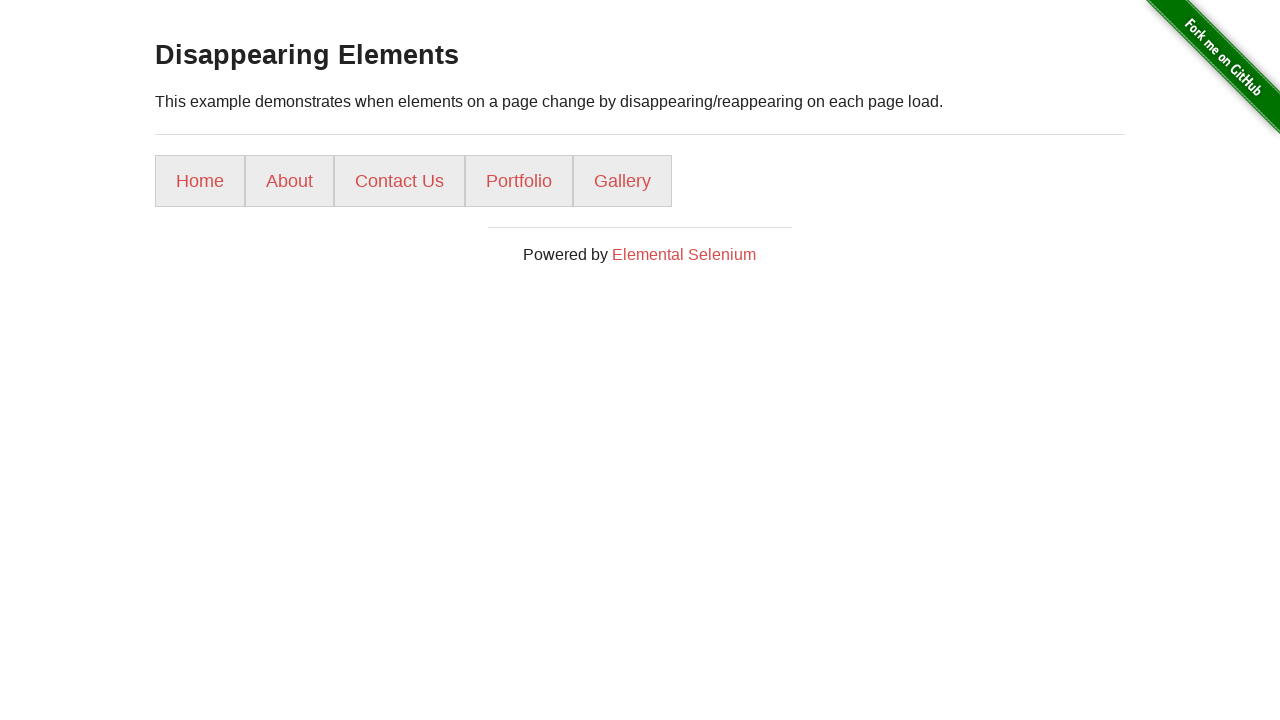

Retrieved text content from menu option 5: 'Gallery'
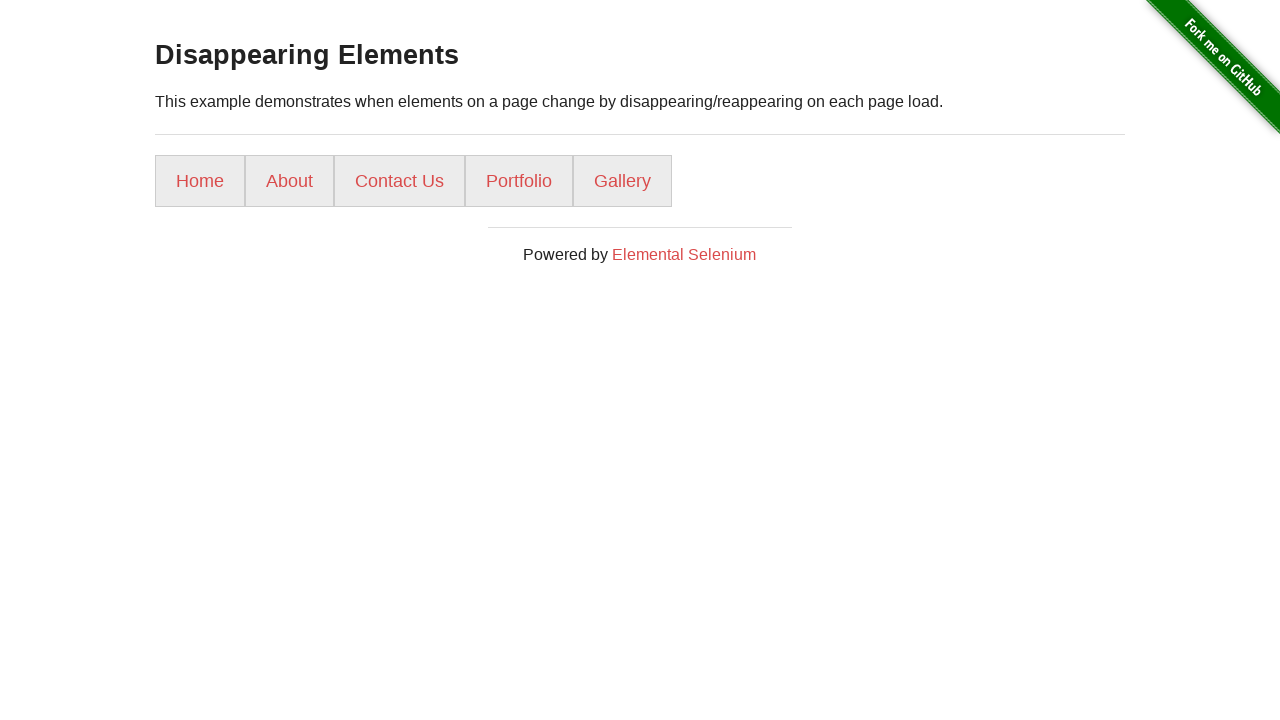

Successfully found all 5 menu options after 1 attempt(s)
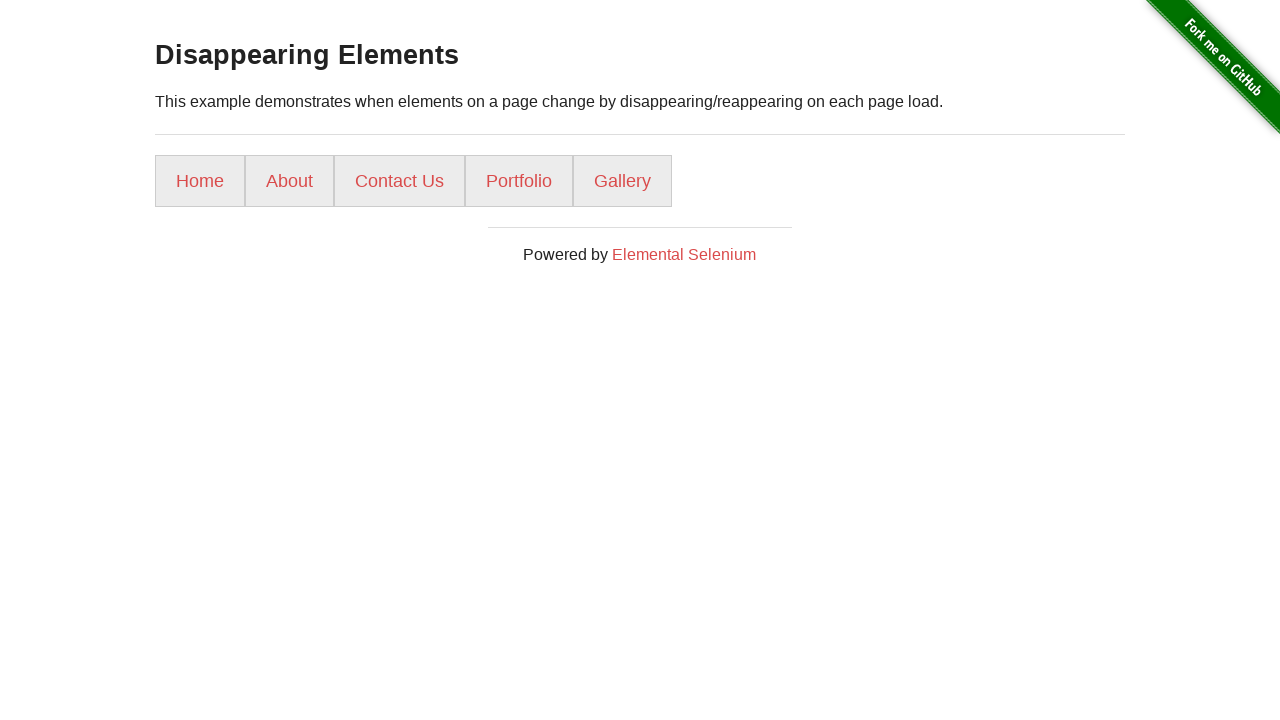

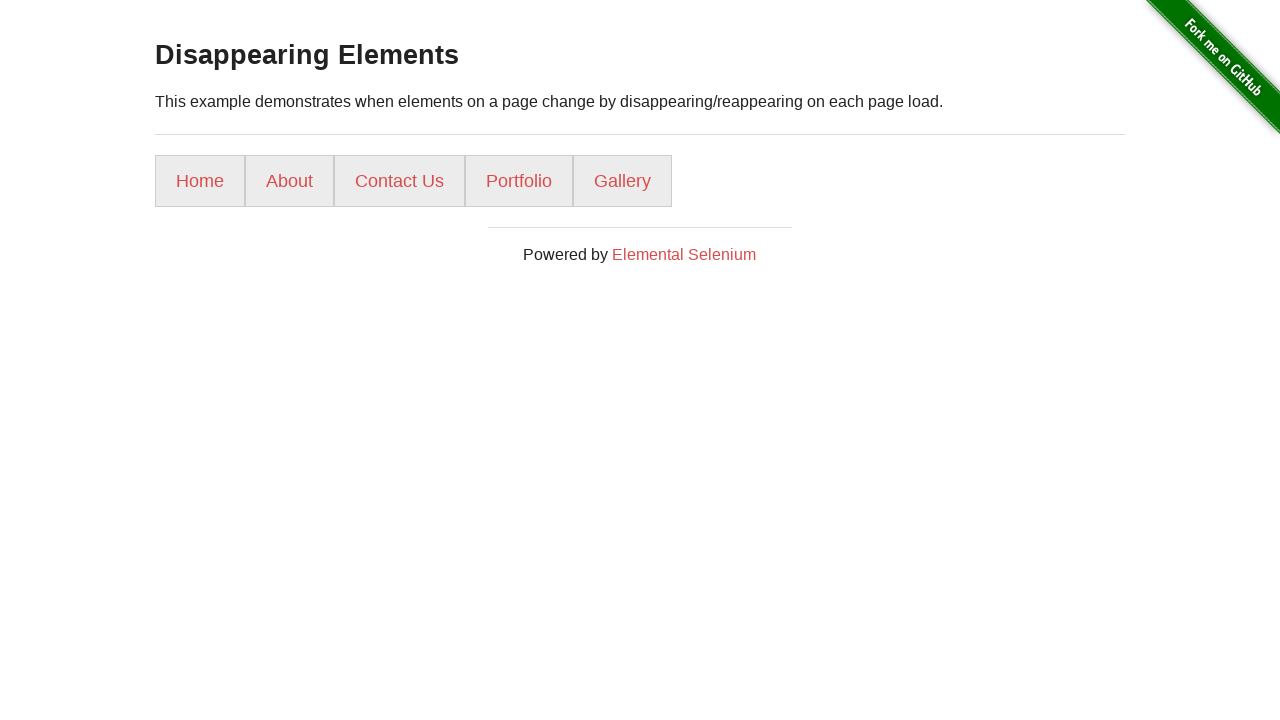